Tests registration attempt with existing user credentials, expecting user exists alert

Starting URL: https://www.demoblaze.com/index.html

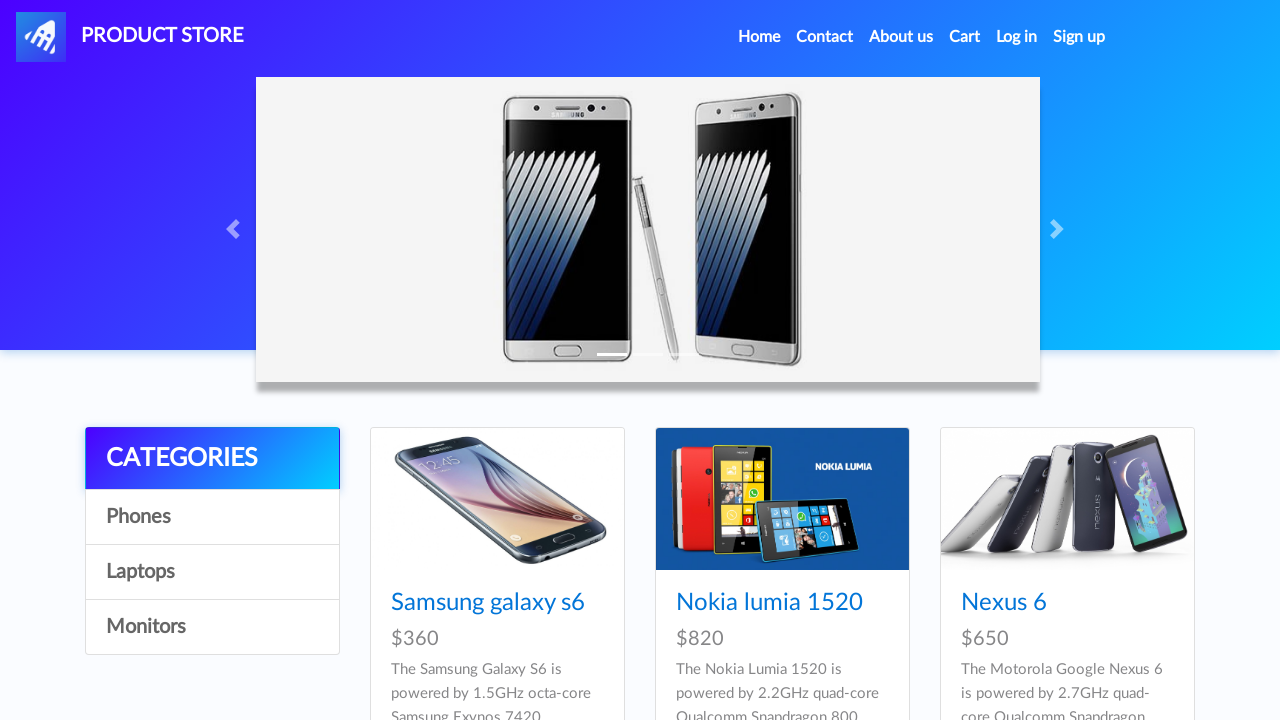

Clicked Sign Up button at (1079, 37) on #signin2
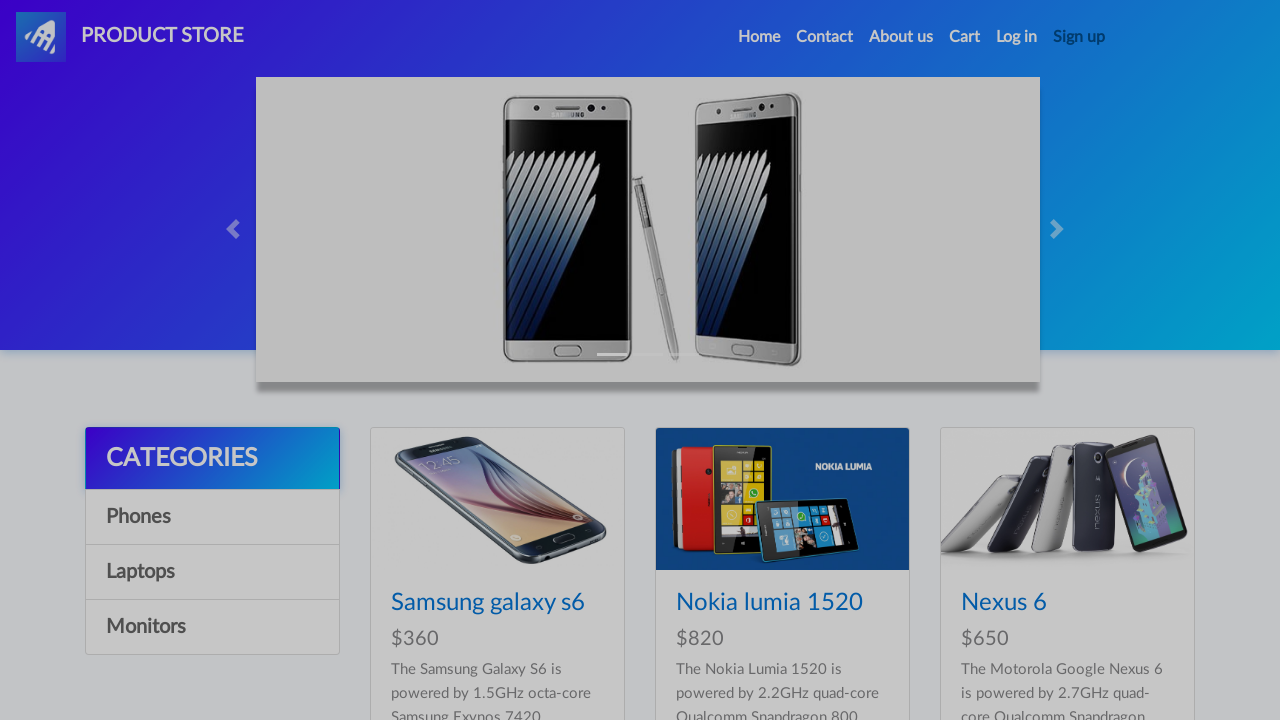

Sign Up modal appeared
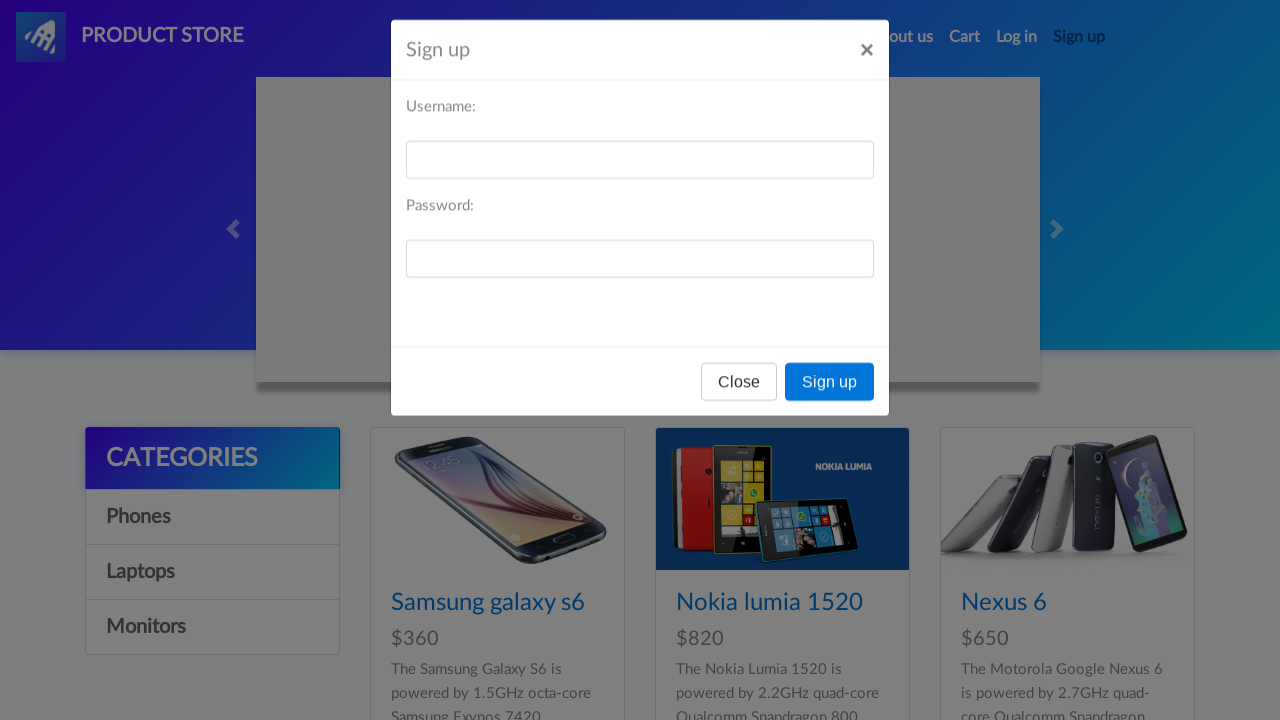

Filled username field with 'ExistingUser99' on #sign-username
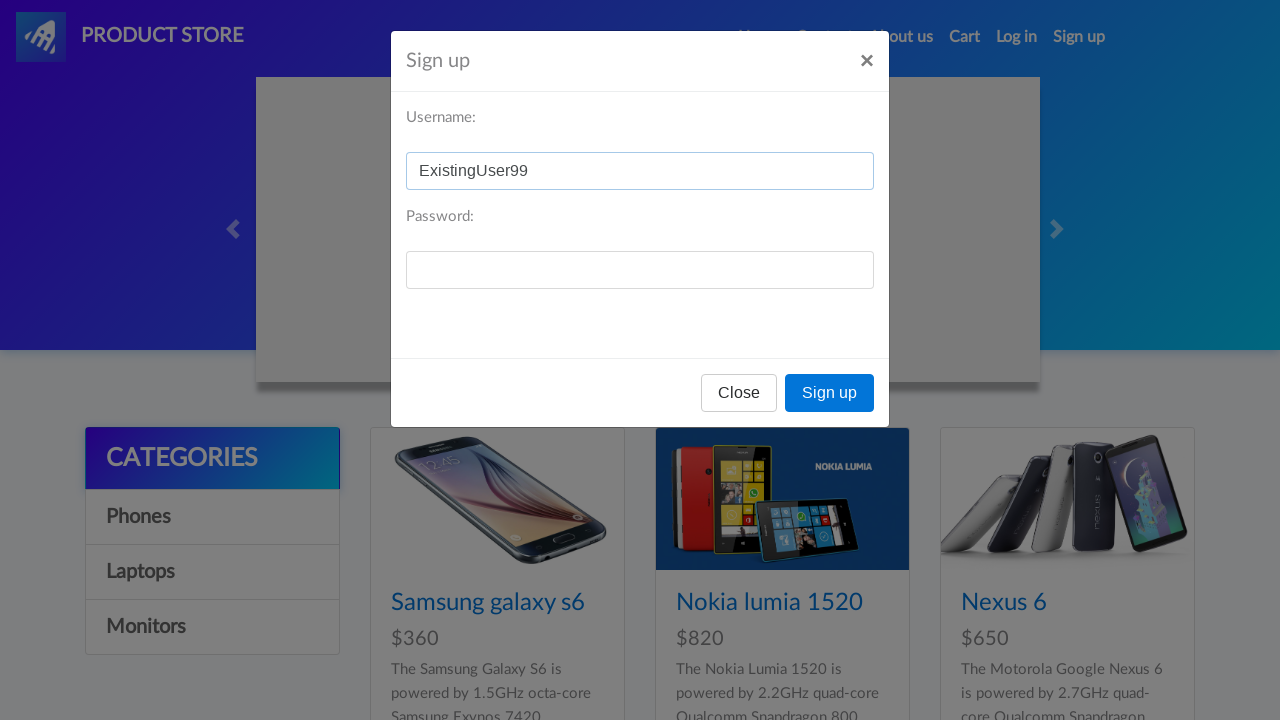

Filled password field with 'testpass123' on #sign-password
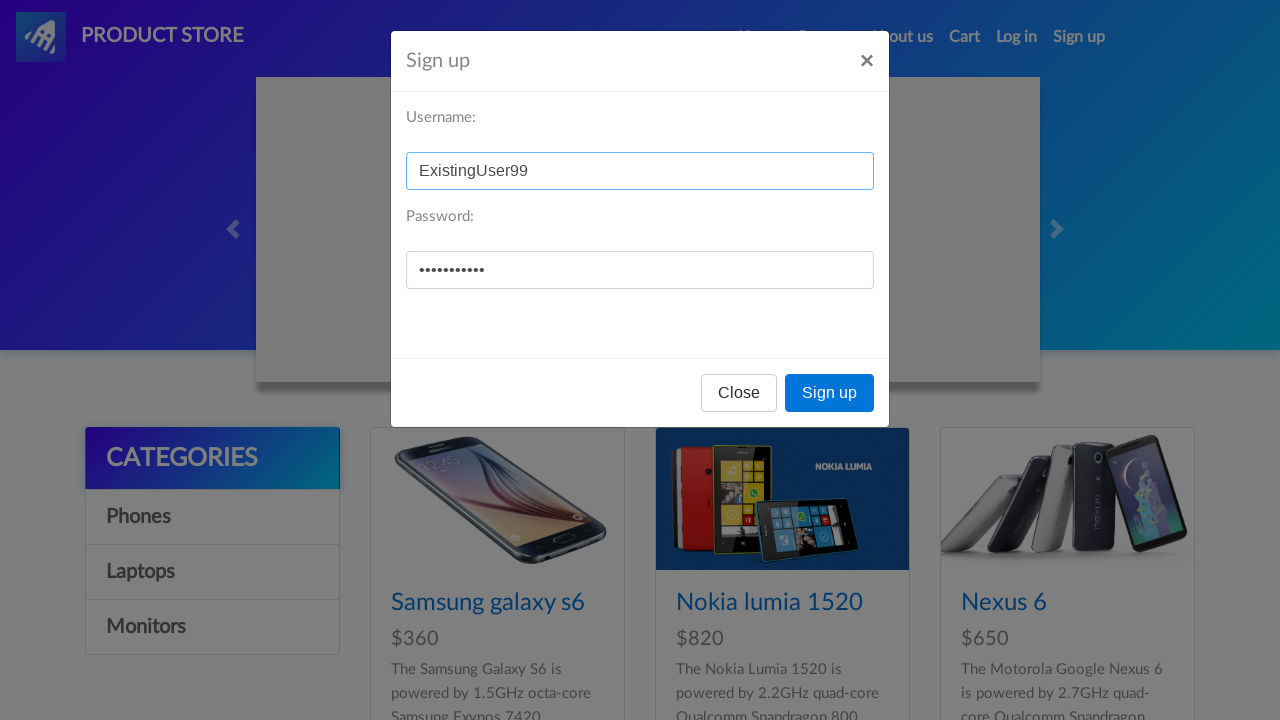

Clicked Sign Up submit button at (830, 393) on xpath=//*[@id="signInModal"]/div/div/div[3]/button[2]
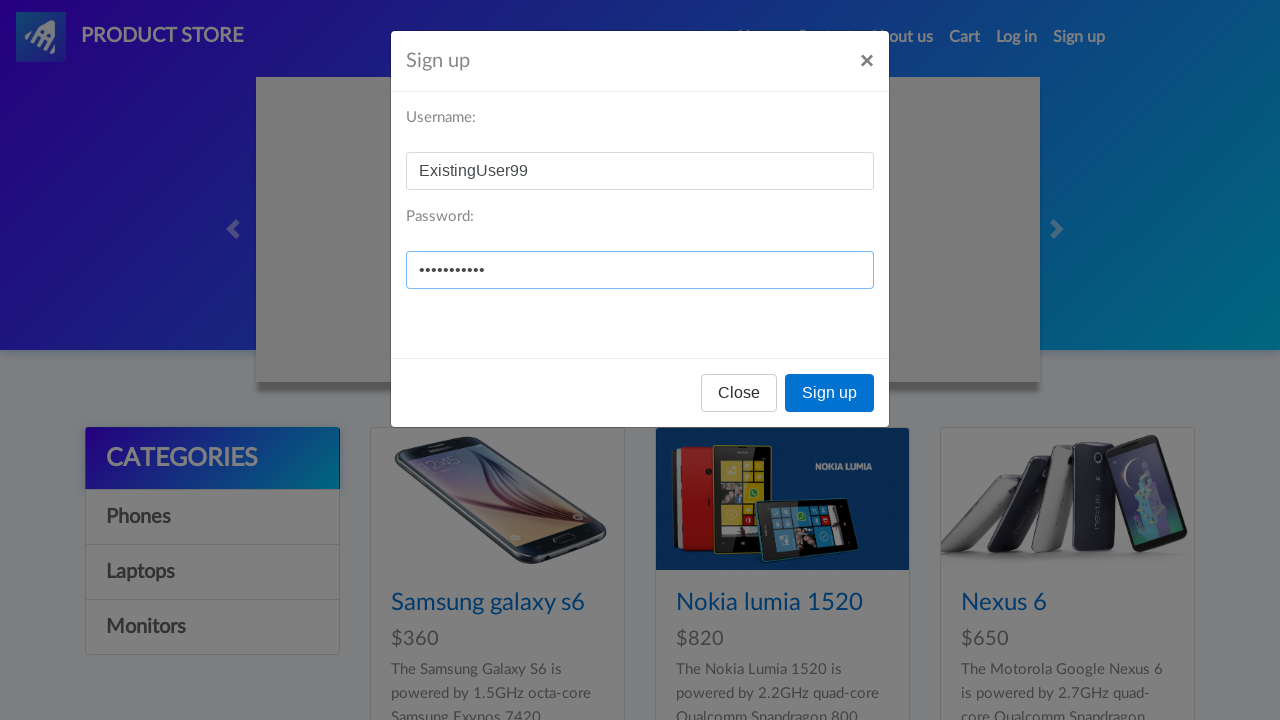

Accepted user exists alert dialog
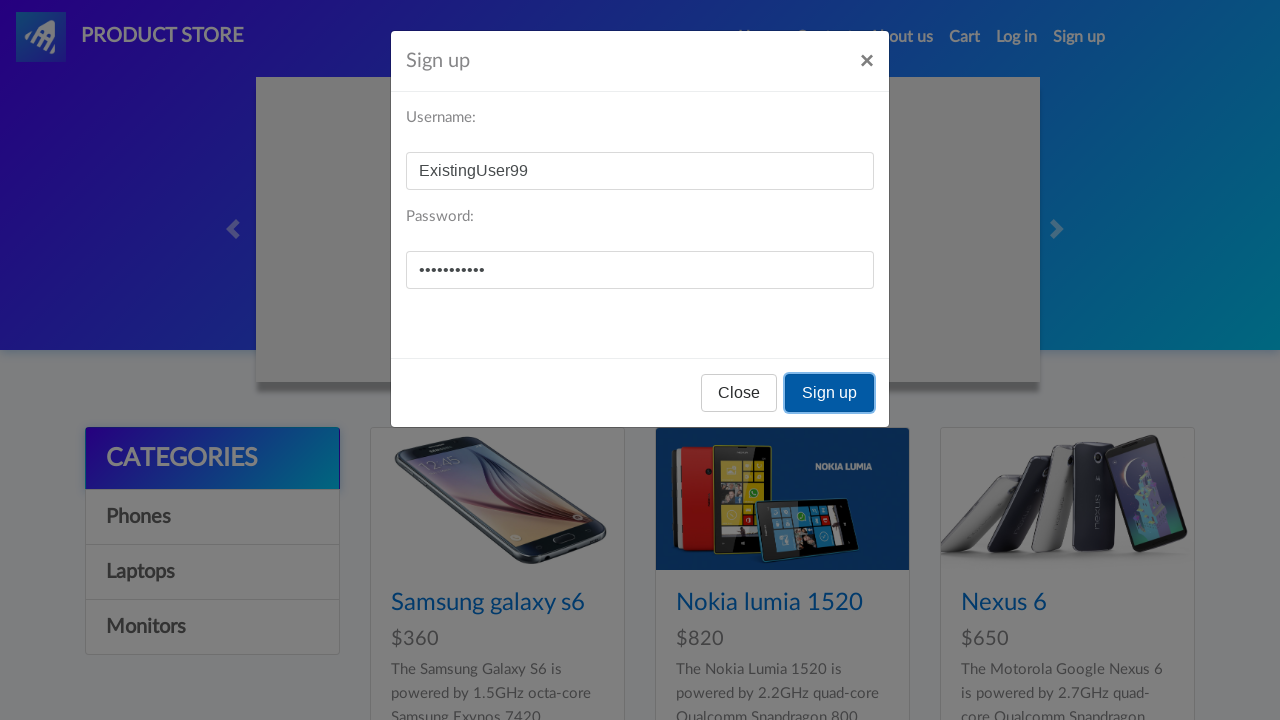

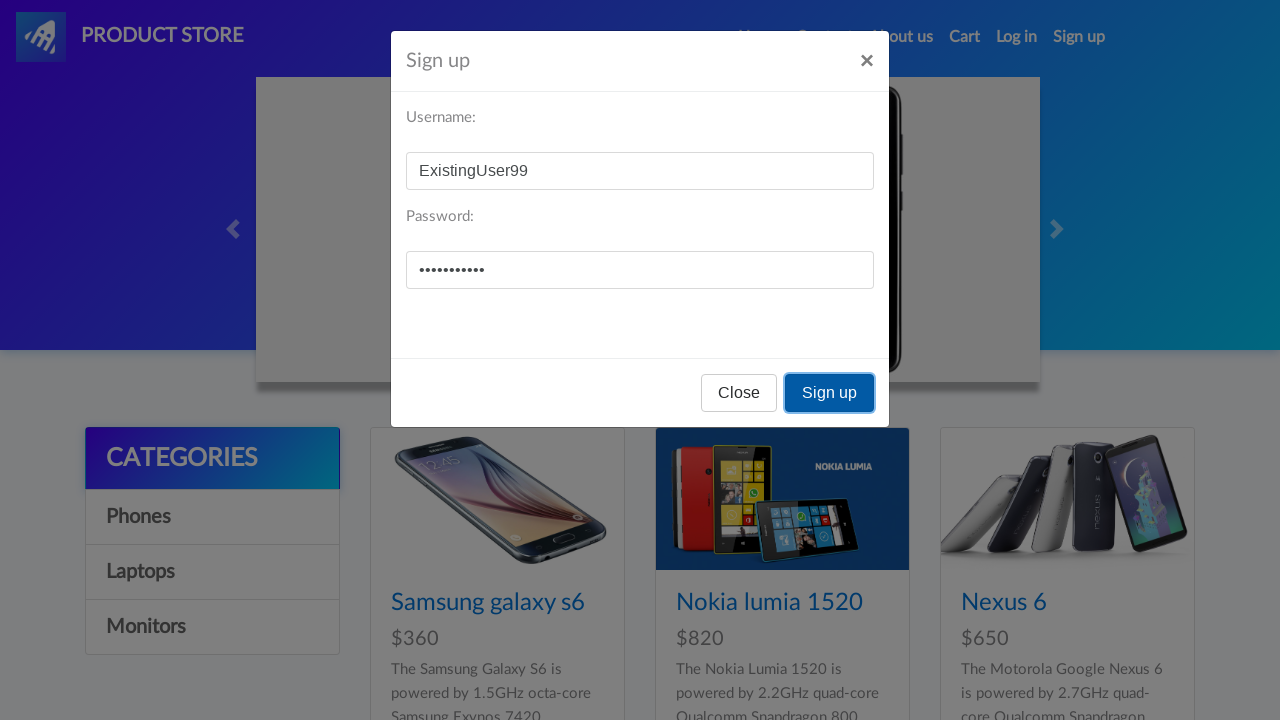